Tests scrolling to the bottom of a complicated page using JavaScript

Starting URL: https://ultimateqa.com/complicated-page/

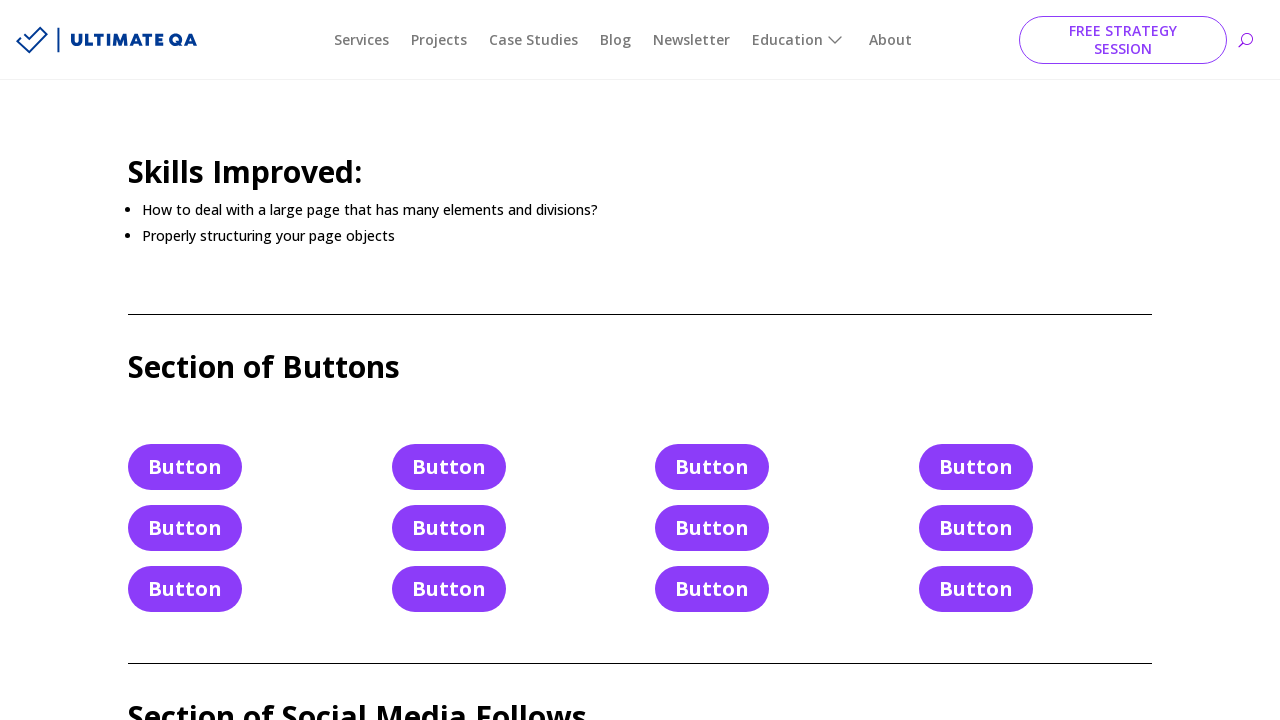

Navigated to complicated page
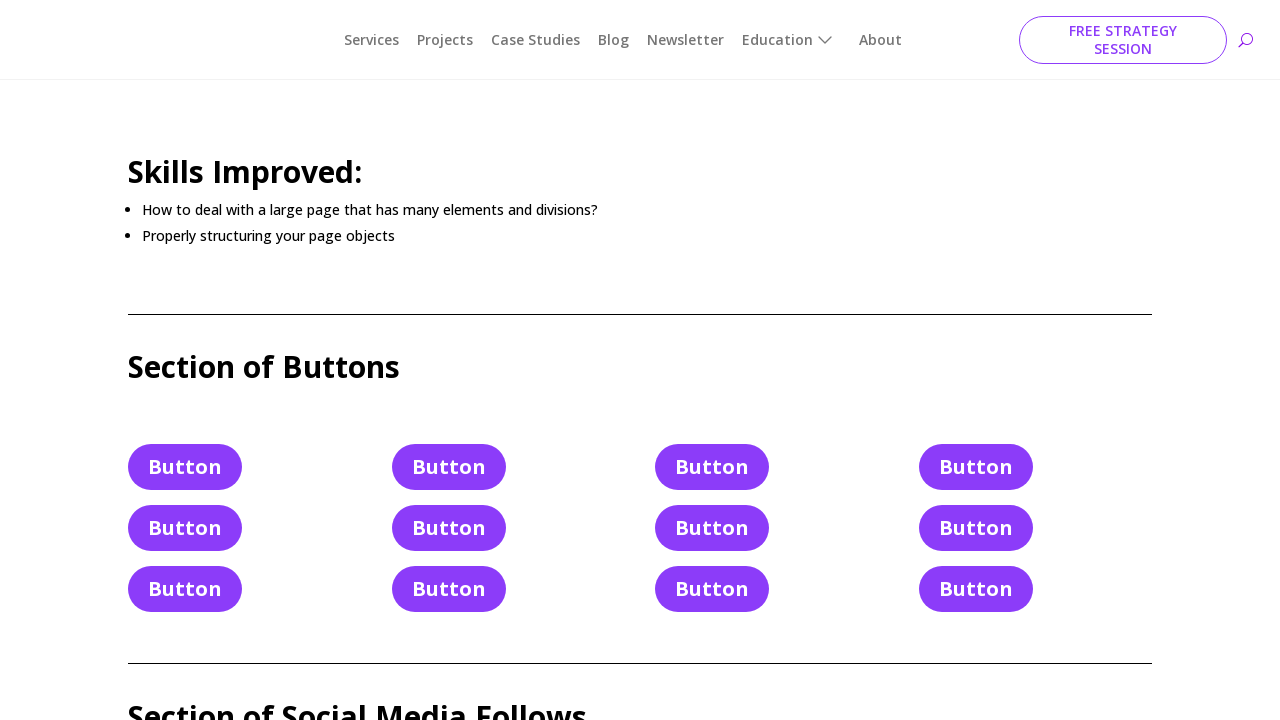

Scrolled to bottom of page using JavaScript
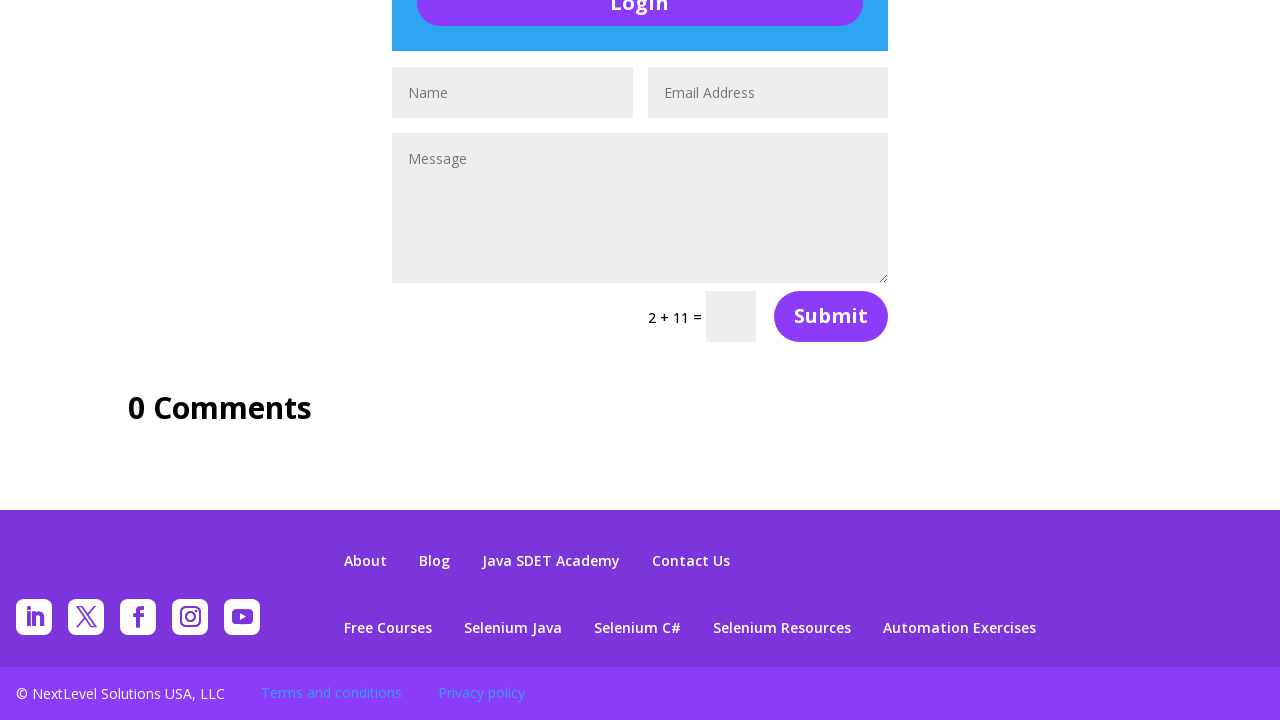

Waited 1 second for scroll animation to complete
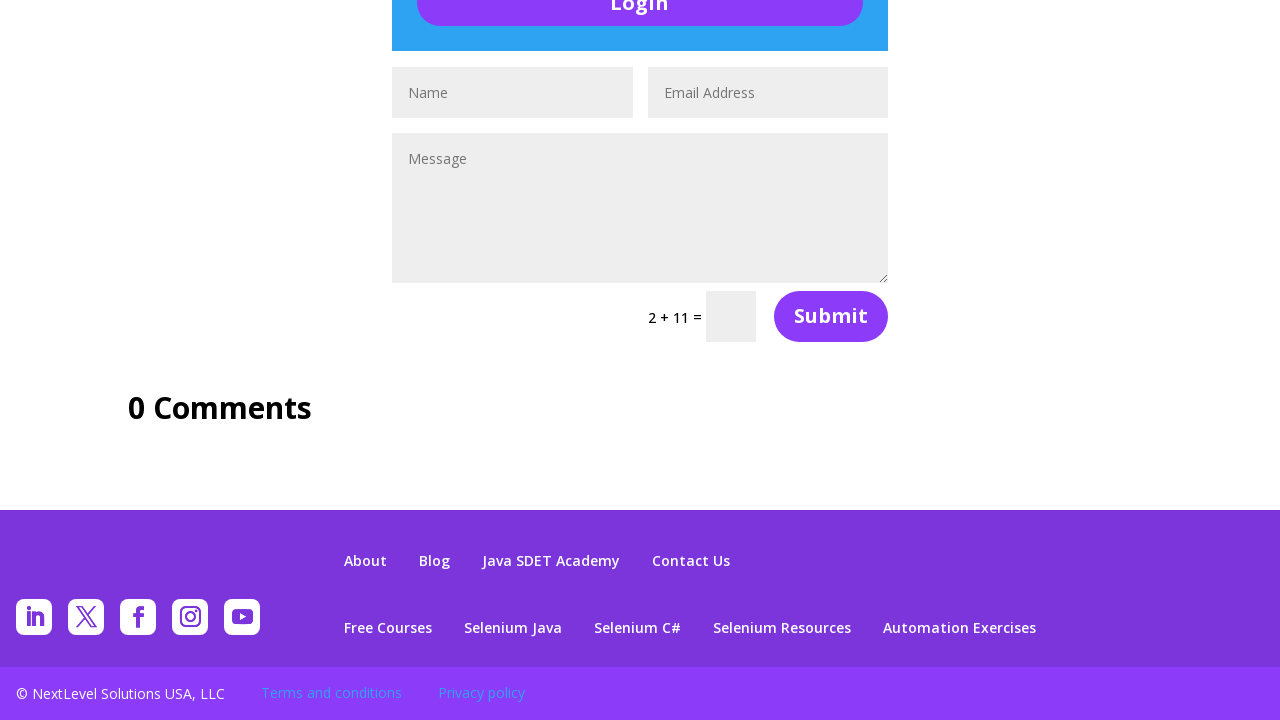

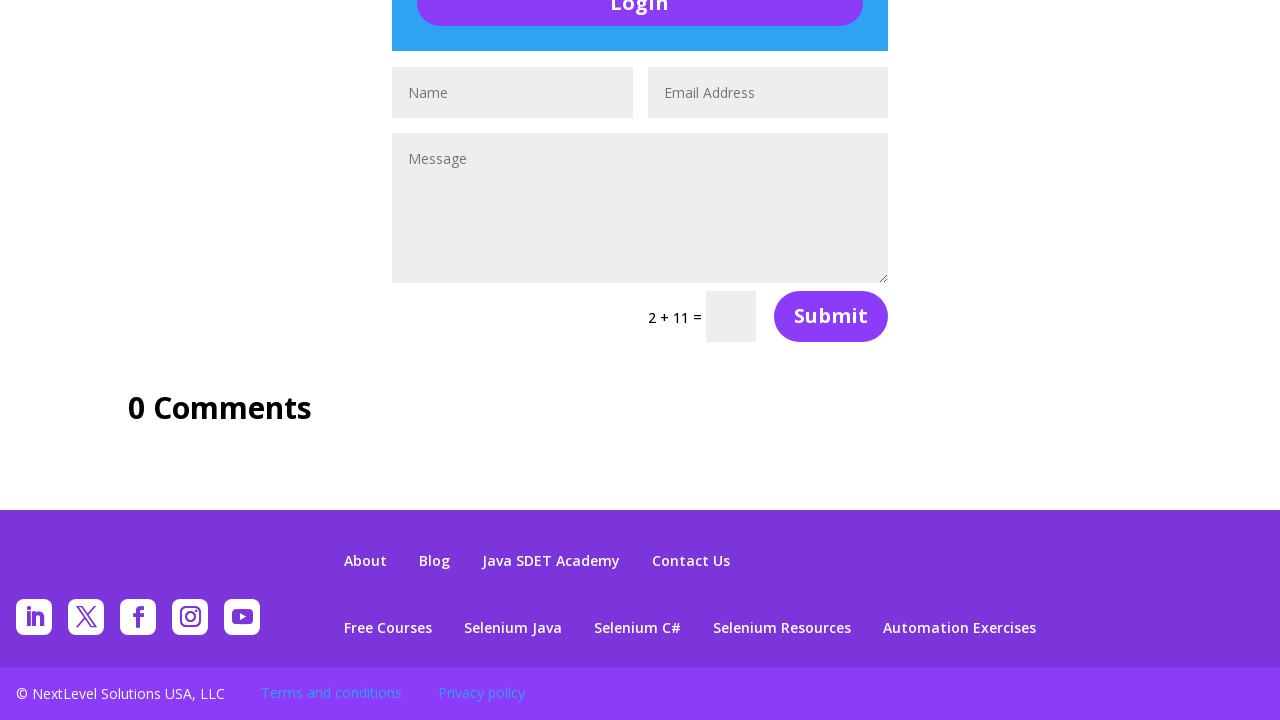